Tests FAQ accordion functionality by clicking on the charger question and verifying the answer text is displayed

Starting URL: https://qa-scooter.praktikum-services.ru/

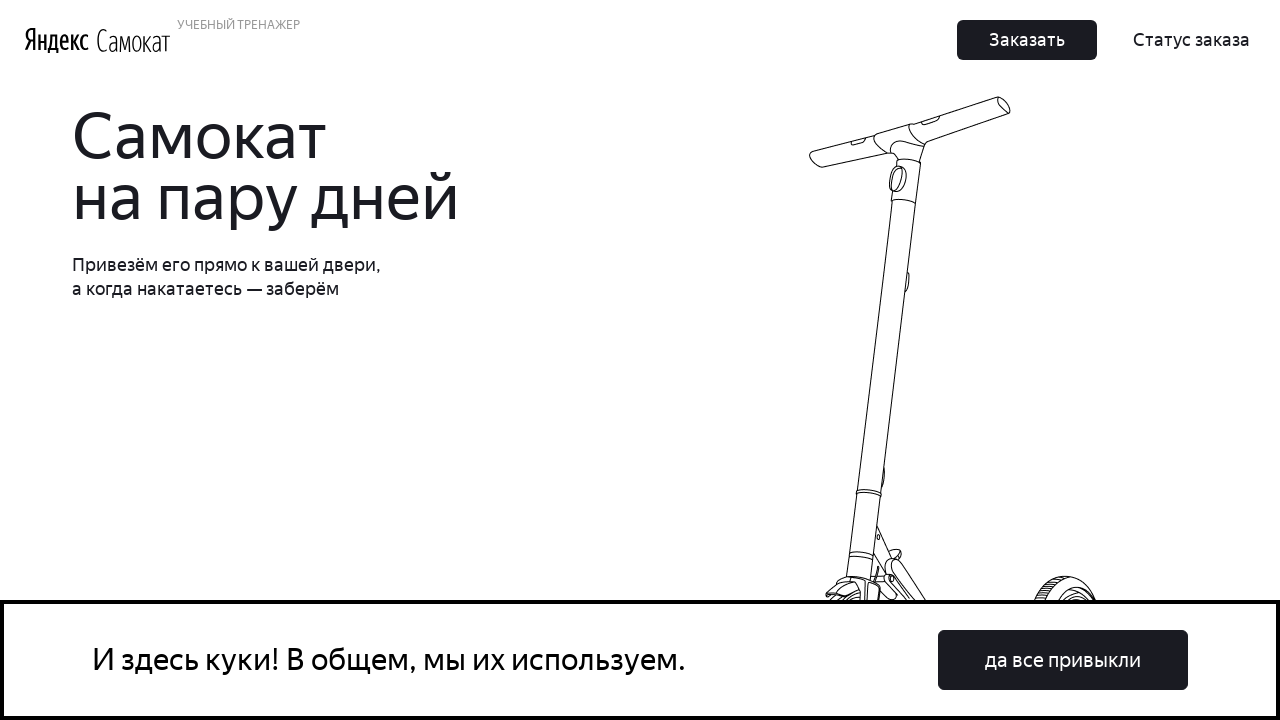

Page loaded - DOM content ready
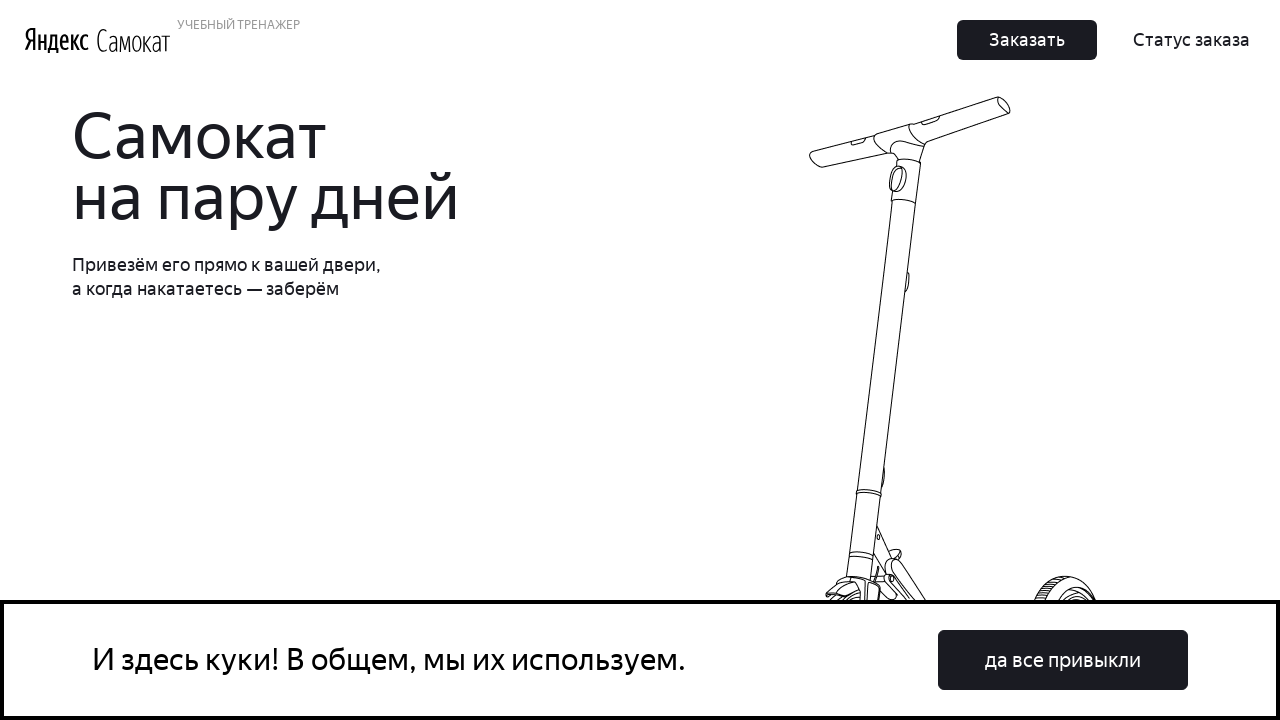

Located FAQ question about charger
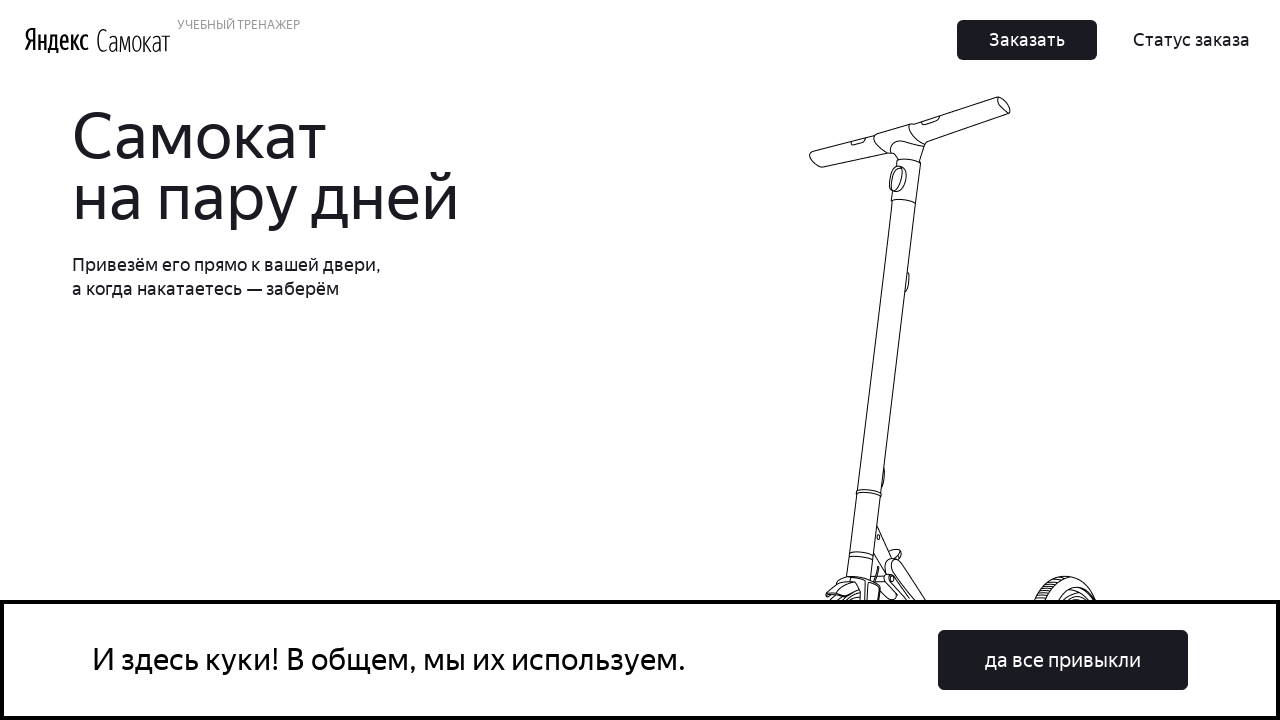

Scrolled charger question into view
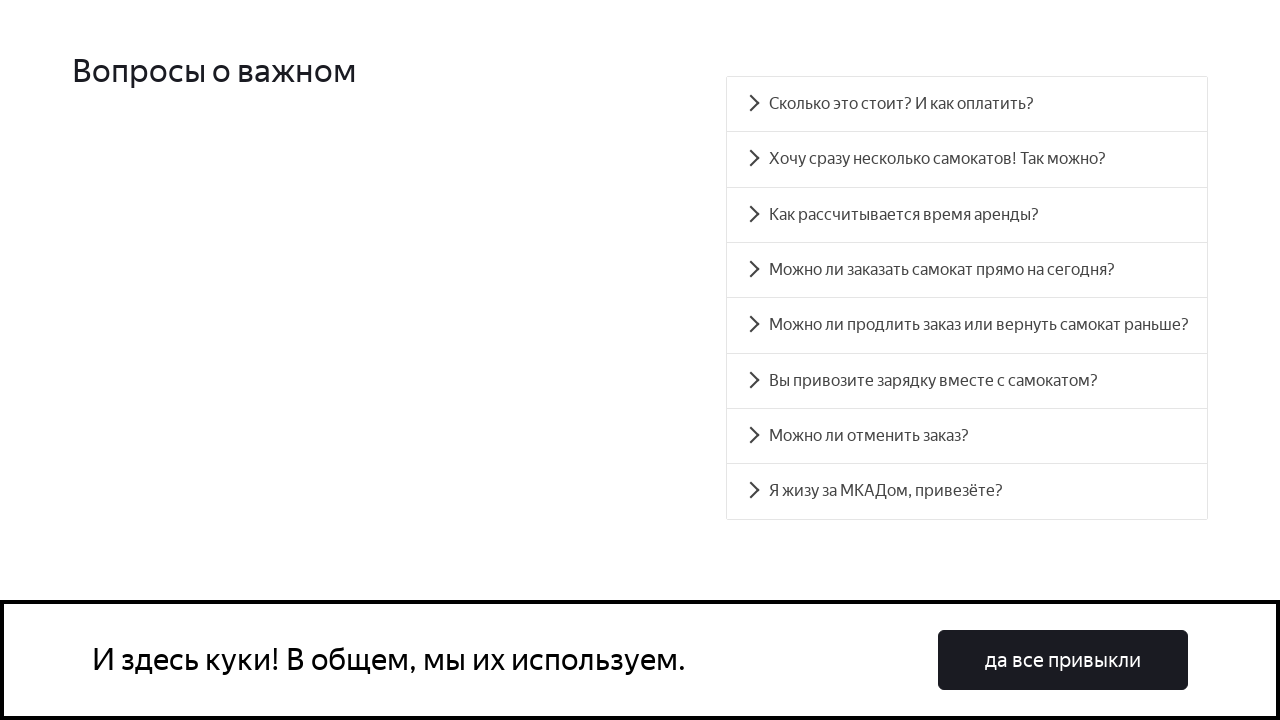

Clicked on charger FAQ question at (967, 381) on //*[text()='Вы привозите зарядку вместе с самокатом?']
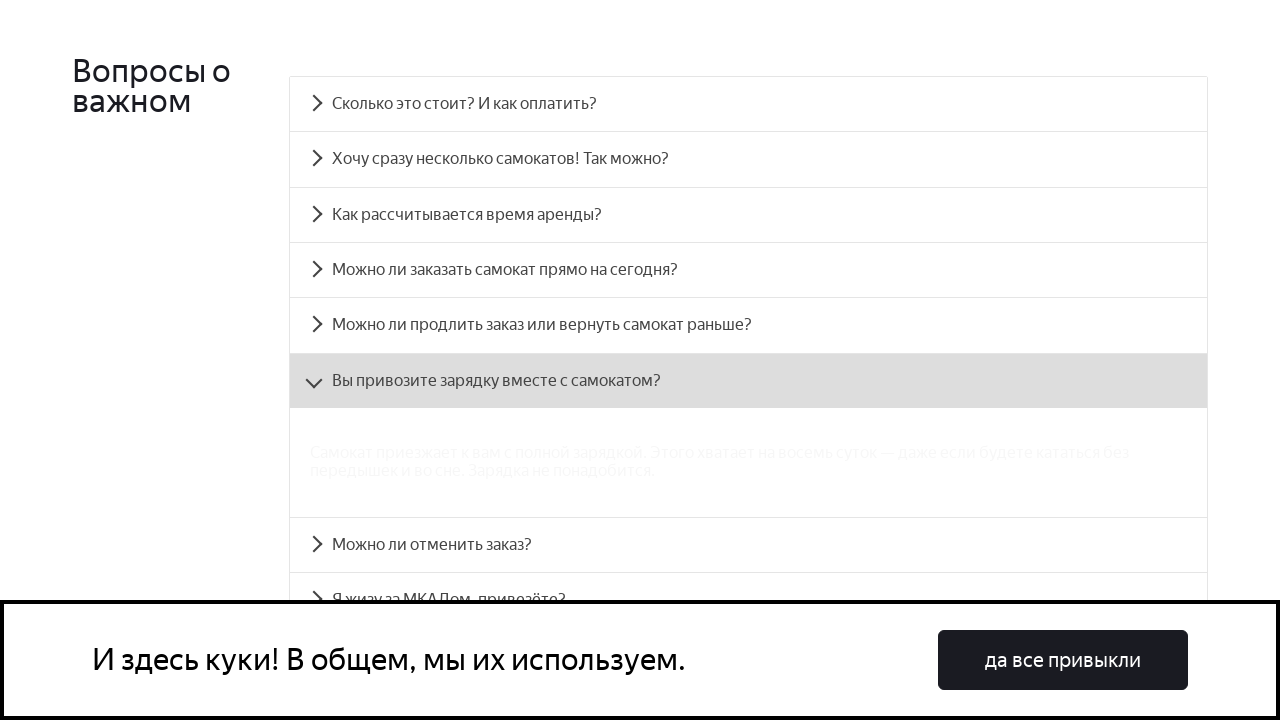

Answer text appeared confirming accordion expanded
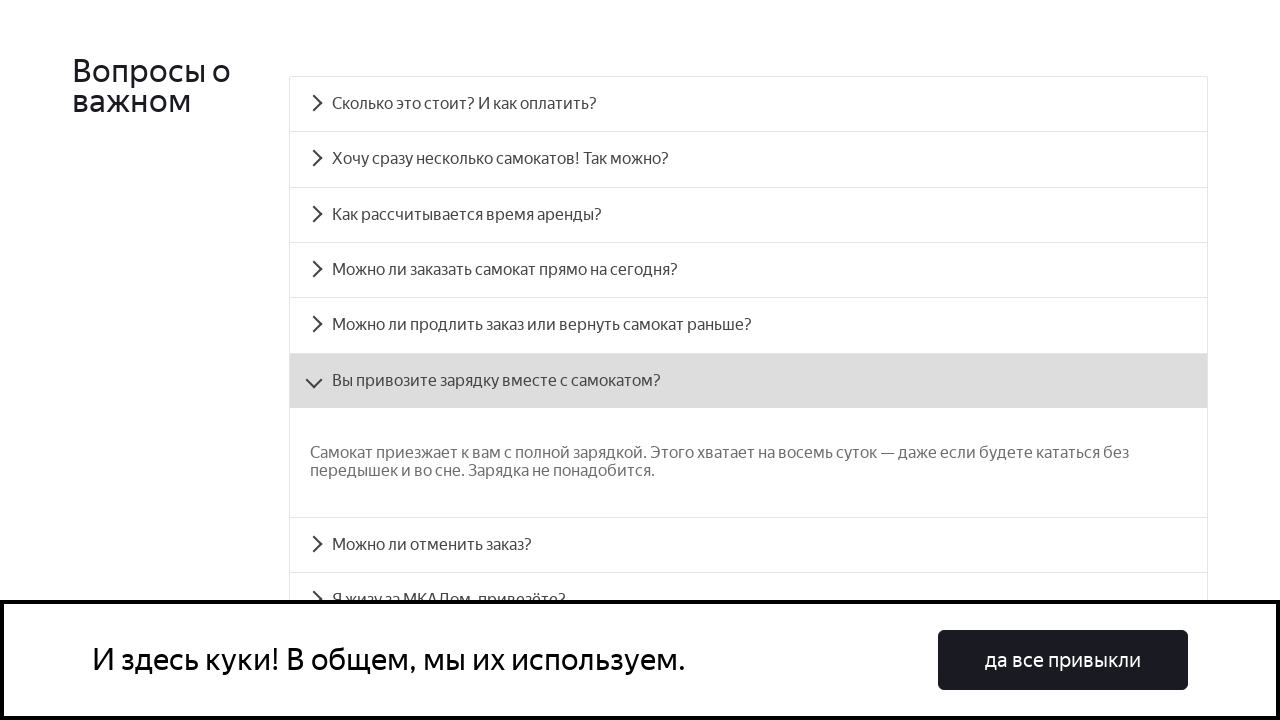

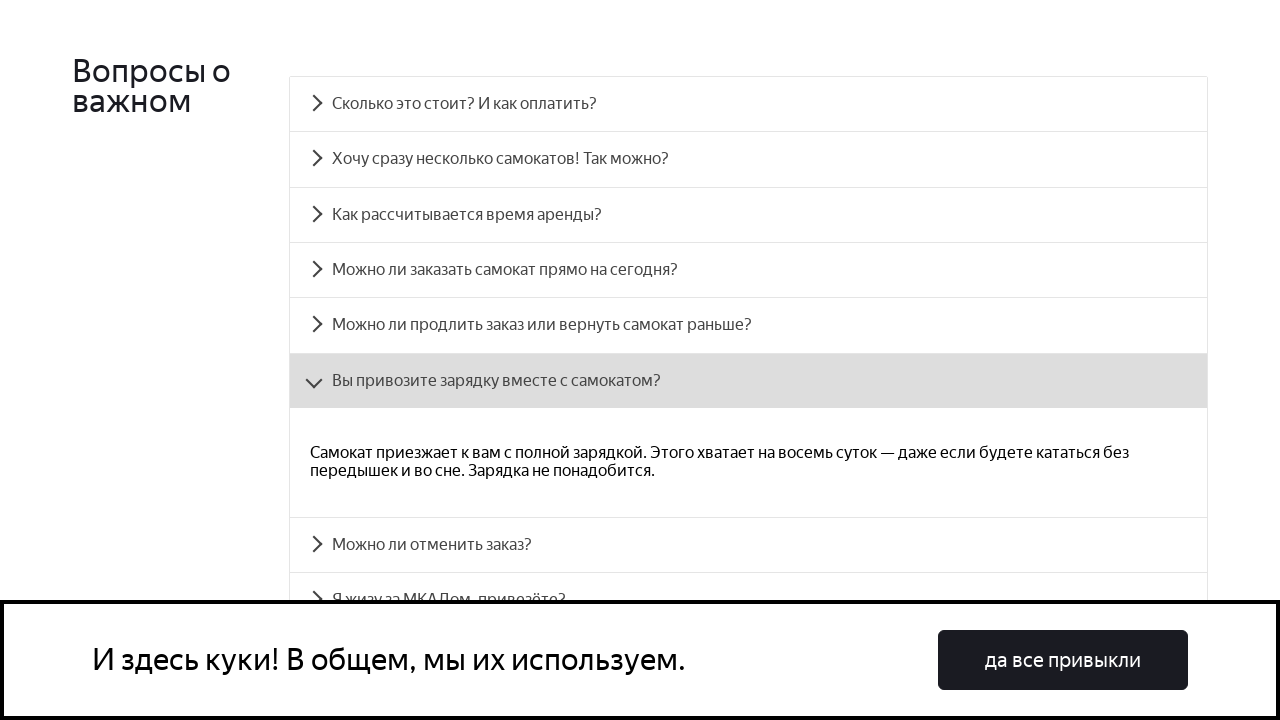